Tests drag and drop functionality by dragging an element and dropping it onto a target element, then verifying the drop was successful

Starting URL: http://jqueryui.com/resources/demos/droppable/default.html

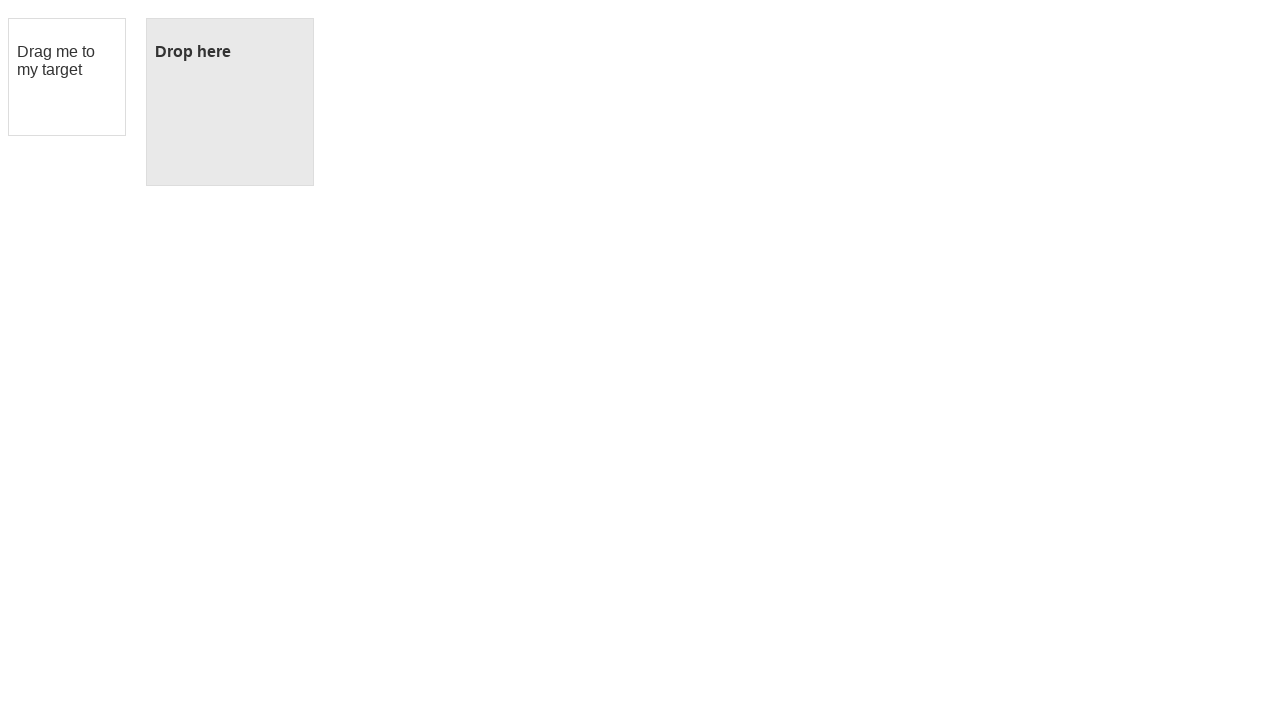

Navigated to jQuery UI drag and drop demo page
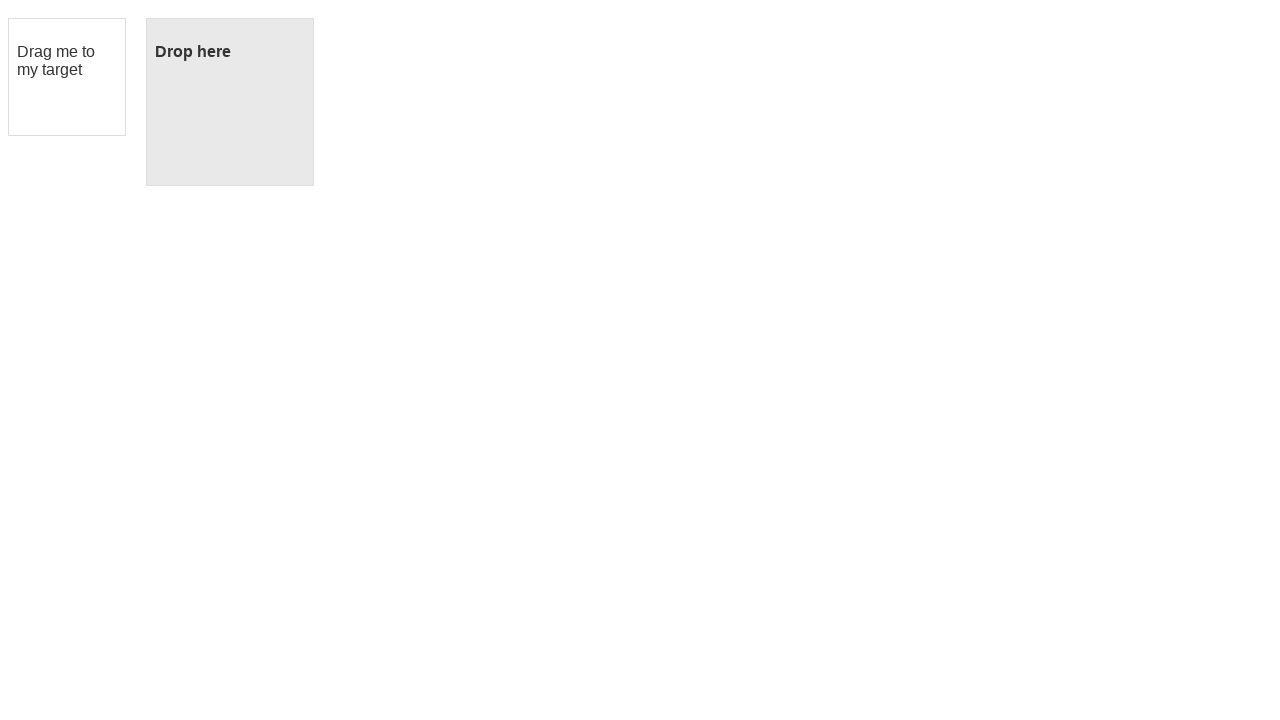

Draggable element loaded and is ready
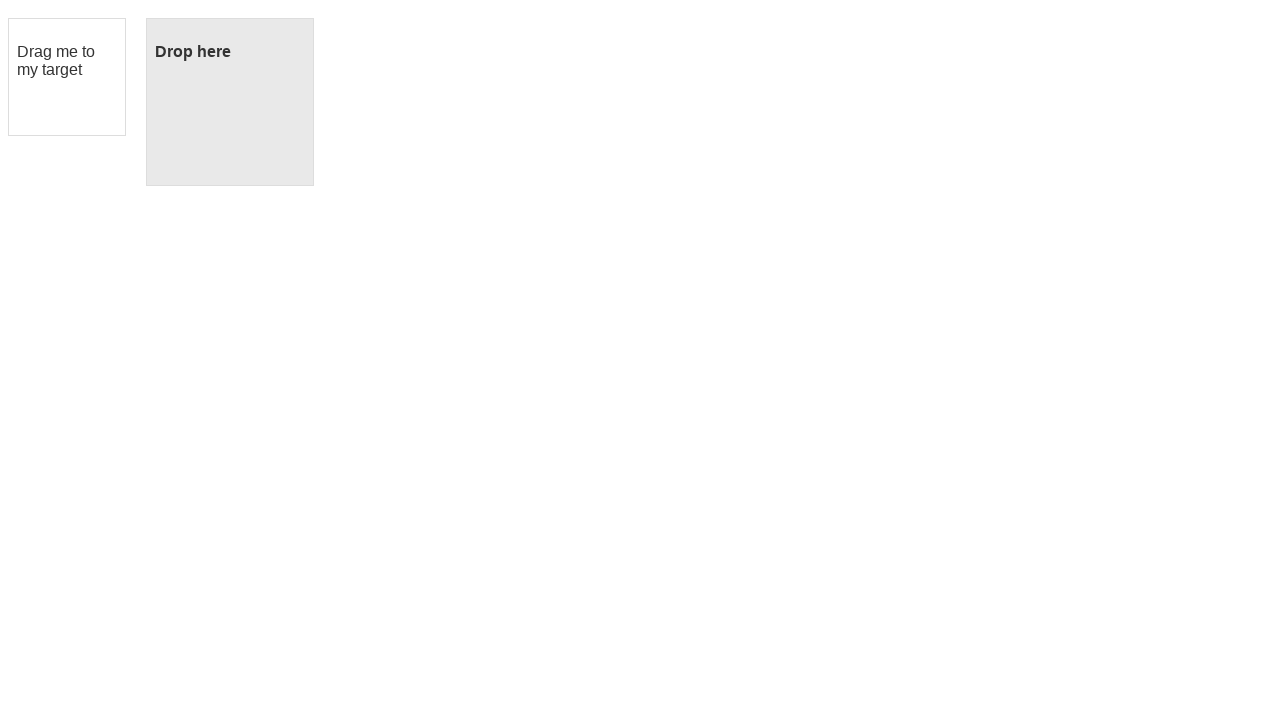

Located the draggable element
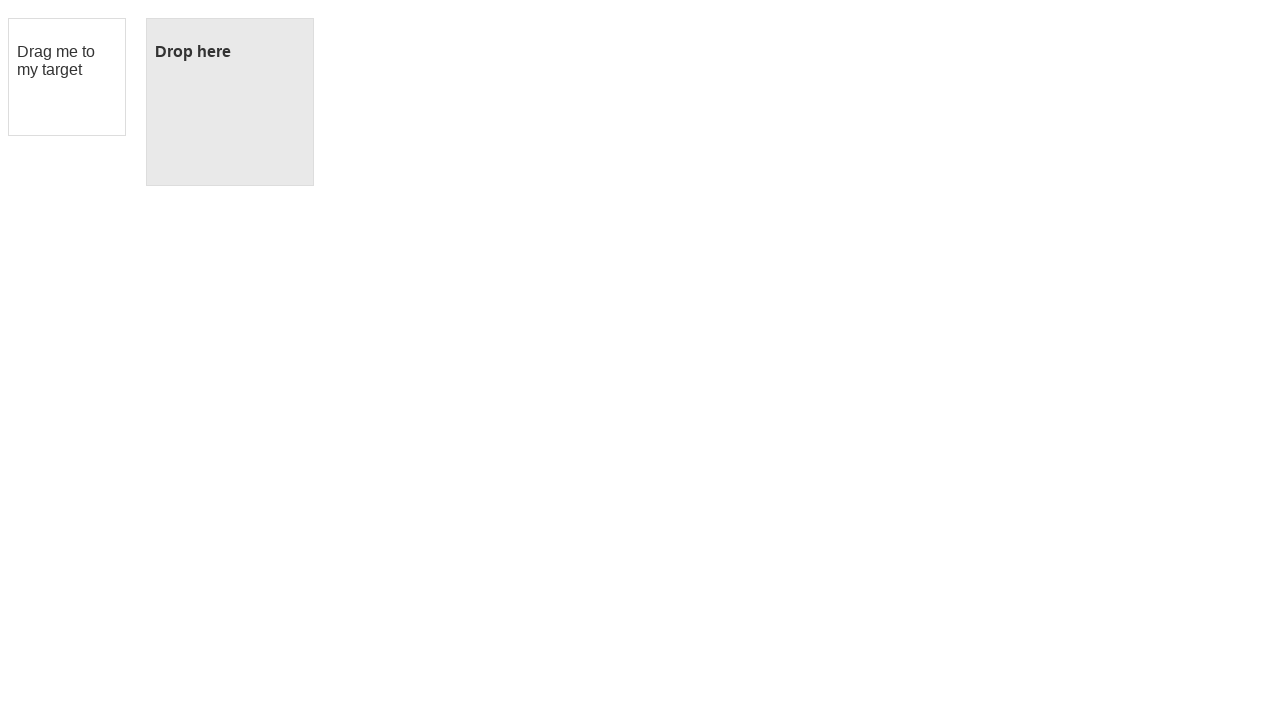

Located the droppable target element
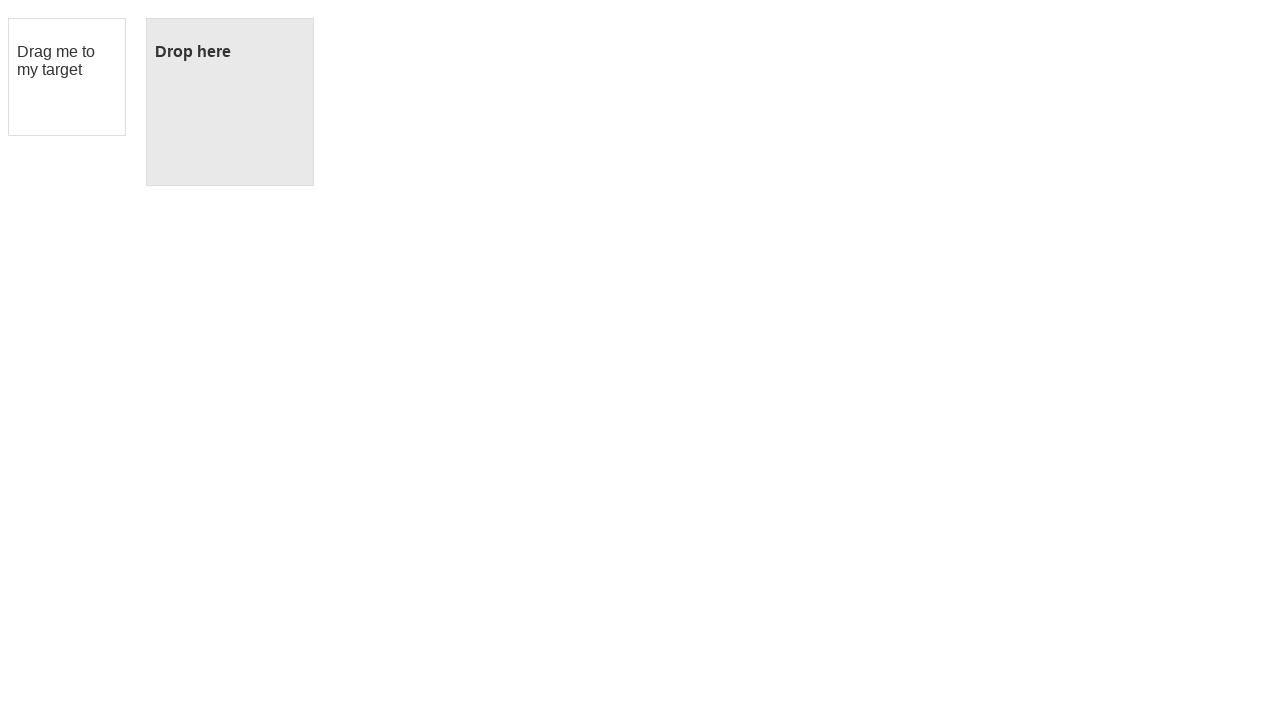

Dragged the draggable element onto the droppable target at (230, 102)
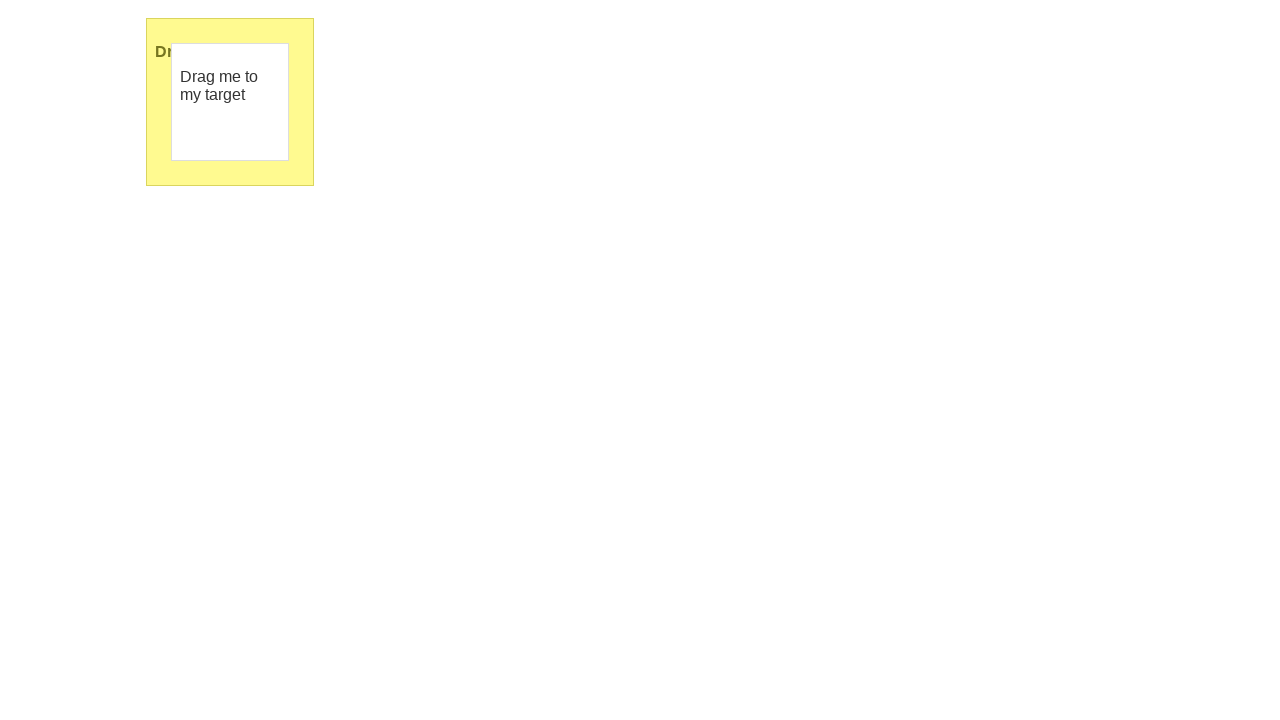

Retrieved droppable element text: 'Dropped!'
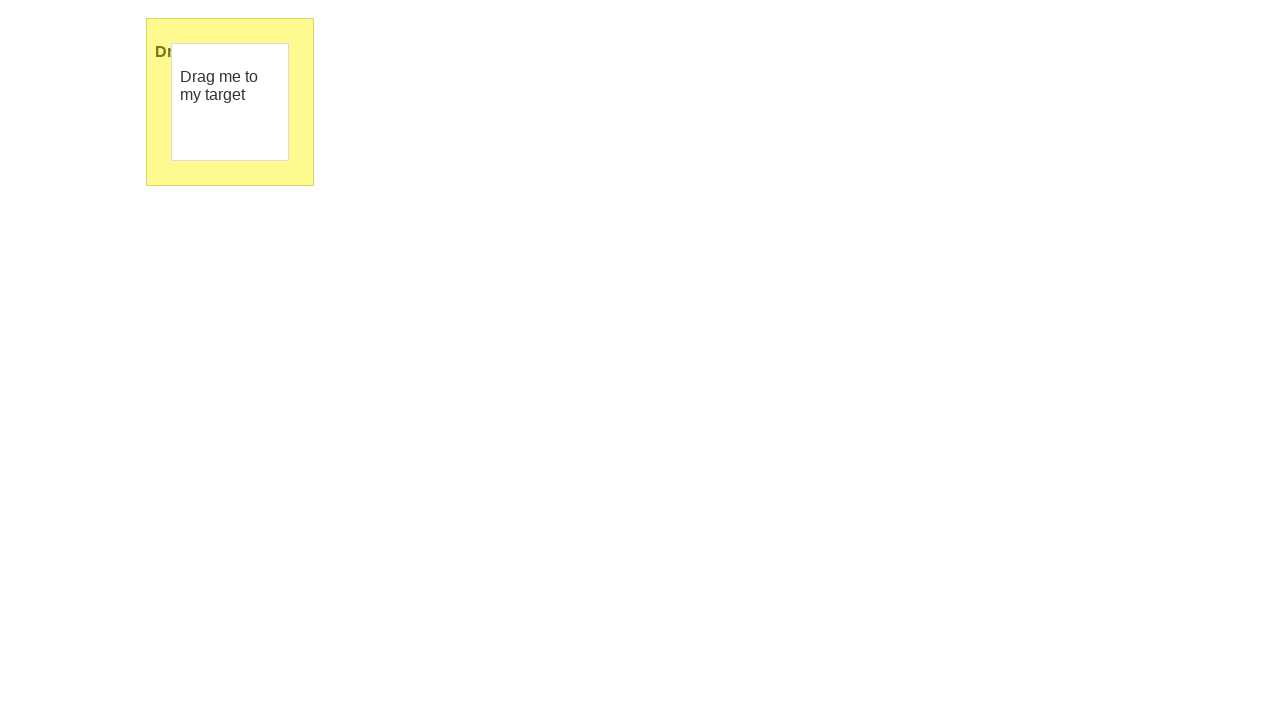

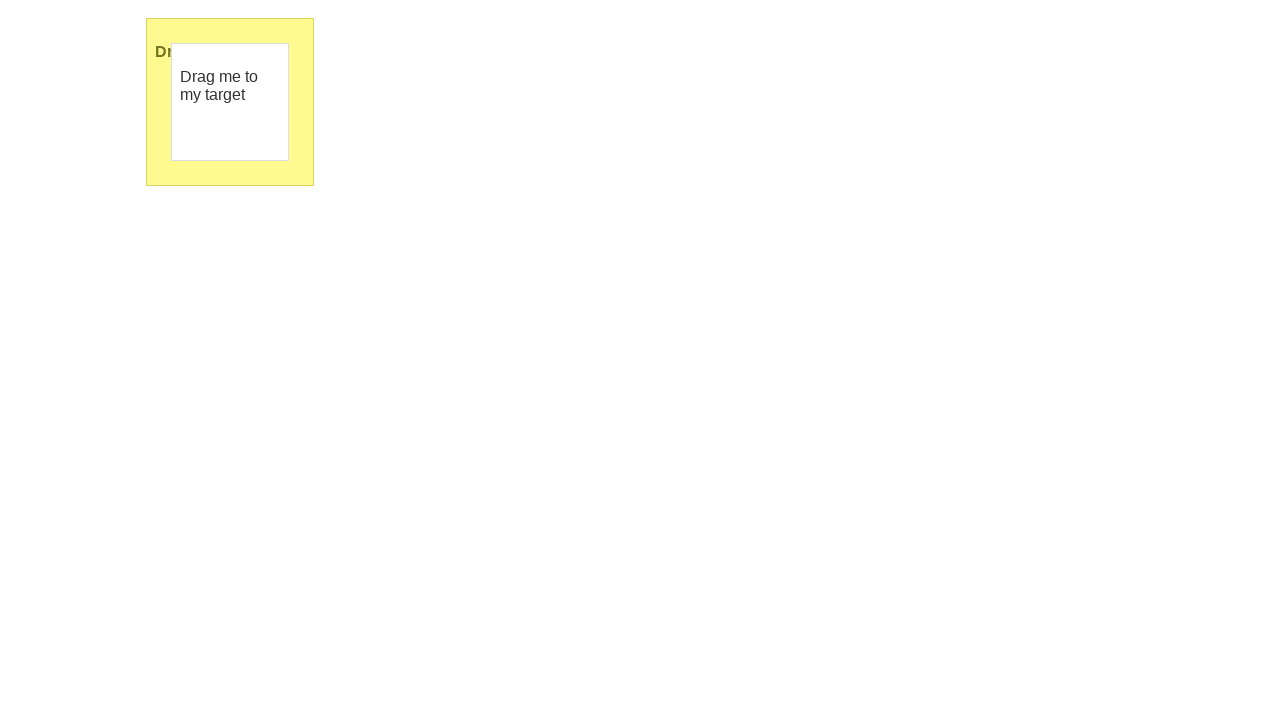